Tests the Indian railway train search functionality by entering source station (MAS - Chennai), destination station (MDU - Madurai), and searching for available trains

Starting URL: https://www.erail.in/

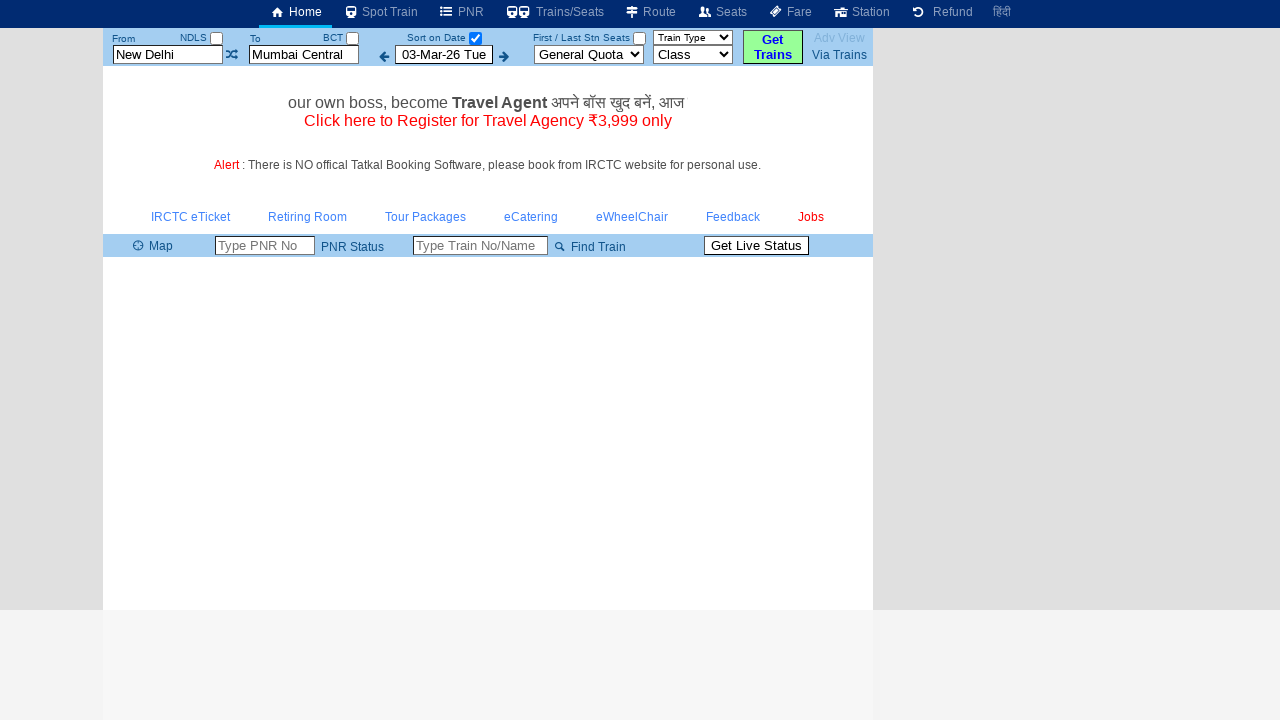

Cleared the 'From' station field on #txtStationFrom
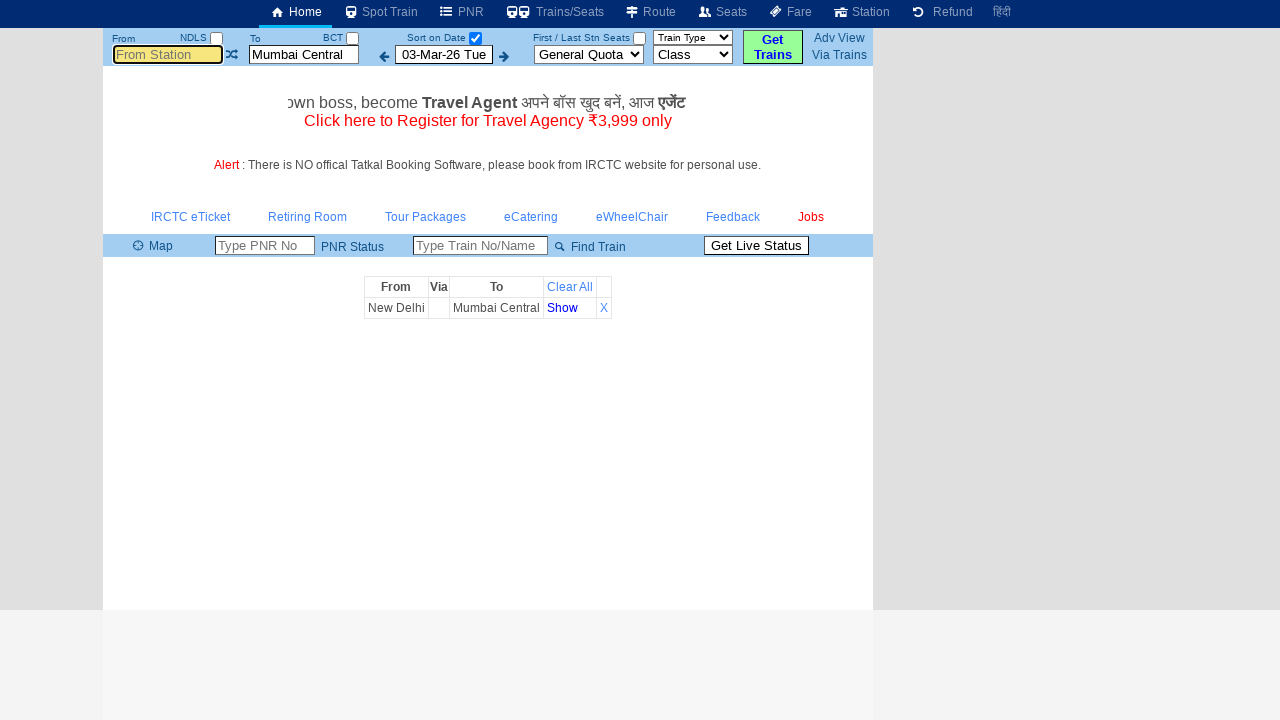

Entered 'MAS' (Chennai) as the source station on #txtStationFrom
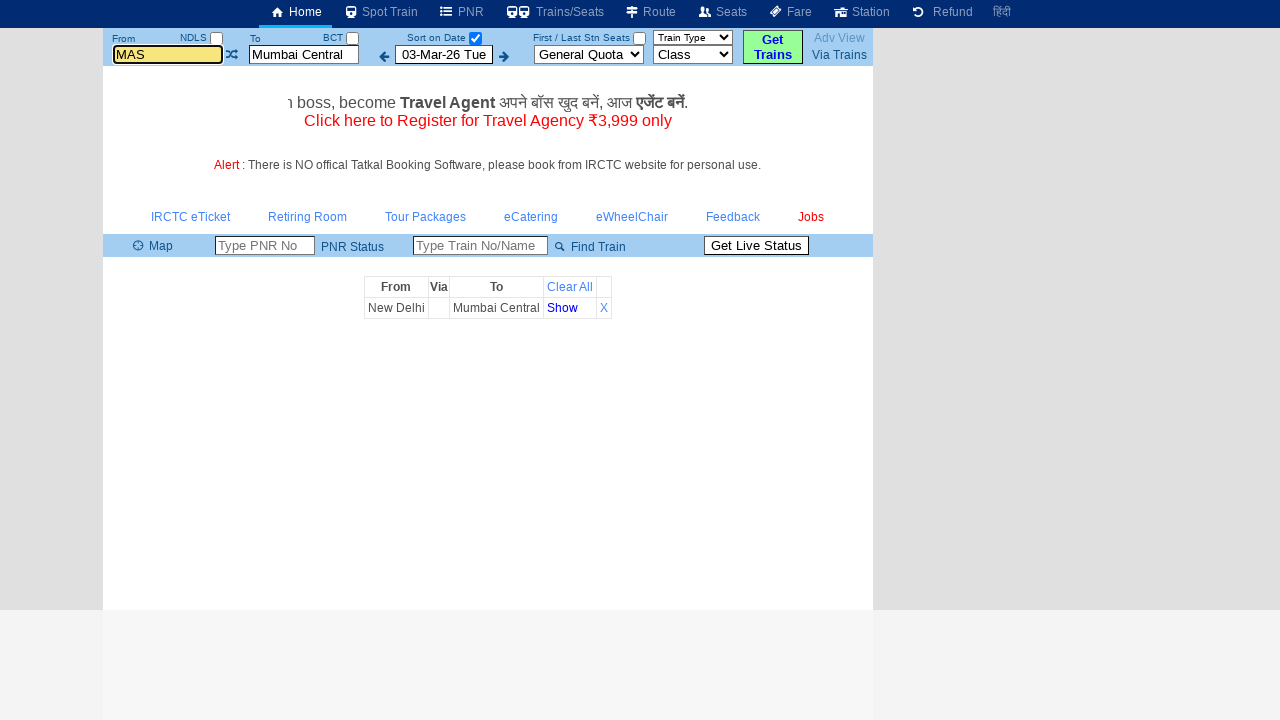

Pressed Enter to confirm source station on #txtStationFrom
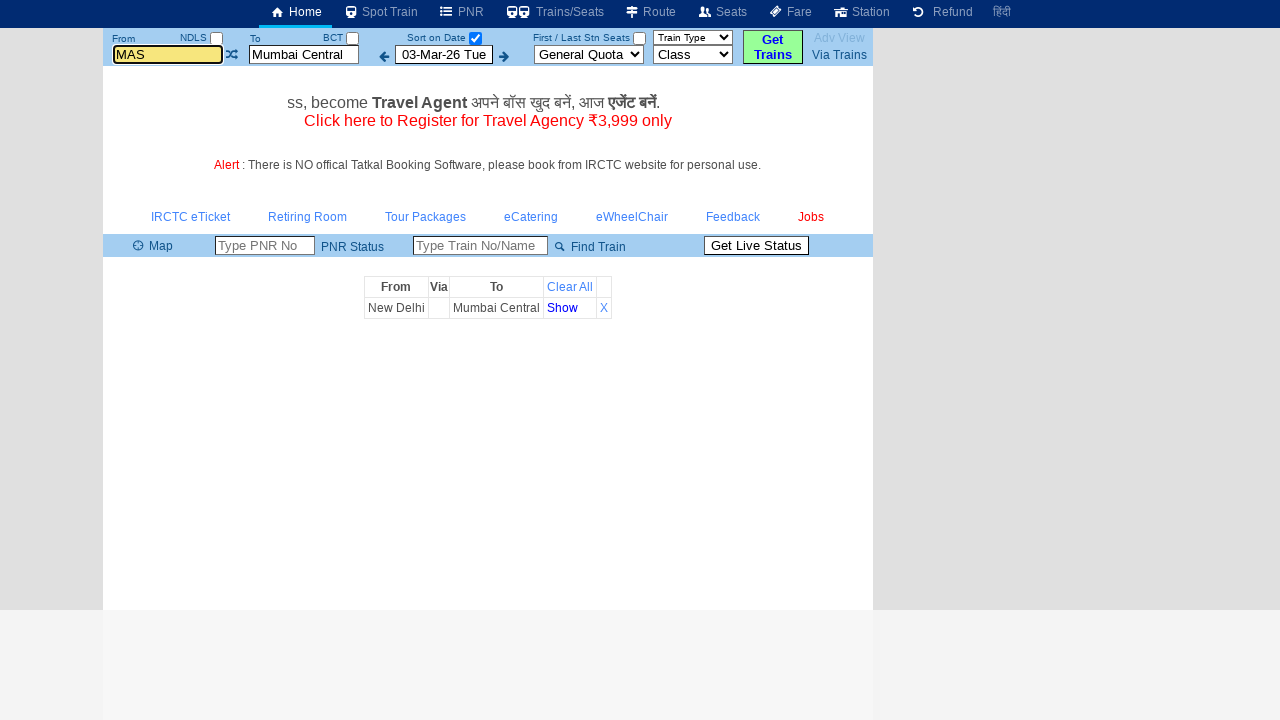

Cleared the 'To' station field on #txtStationTo
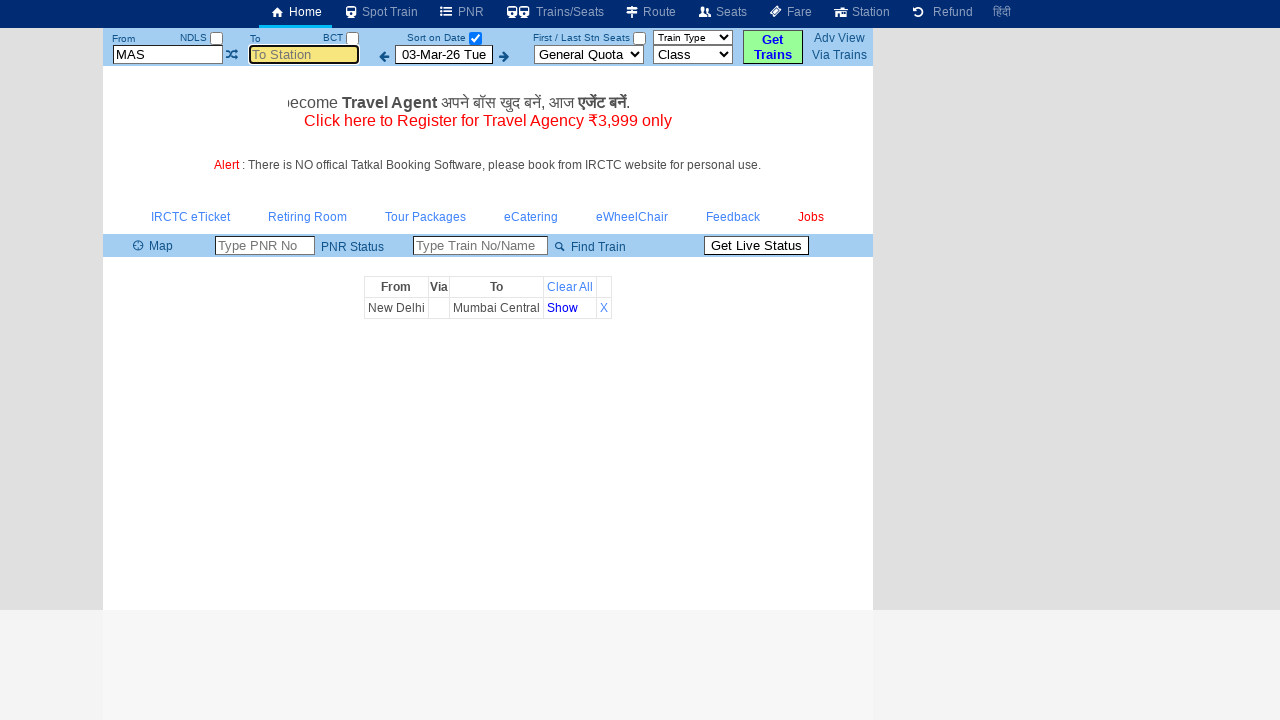

Entered 'MDU' (Madurai) as the destination station on #txtStationTo
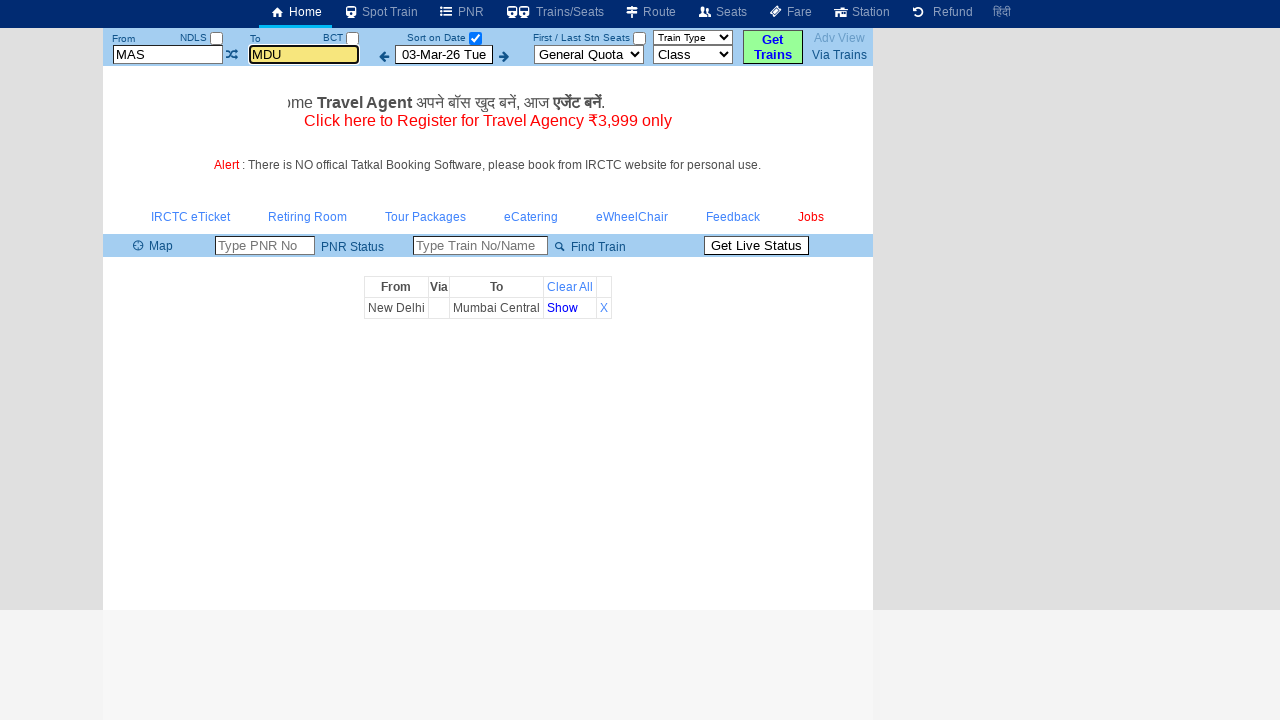

Pressed Enter to confirm destination station on #txtStationTo
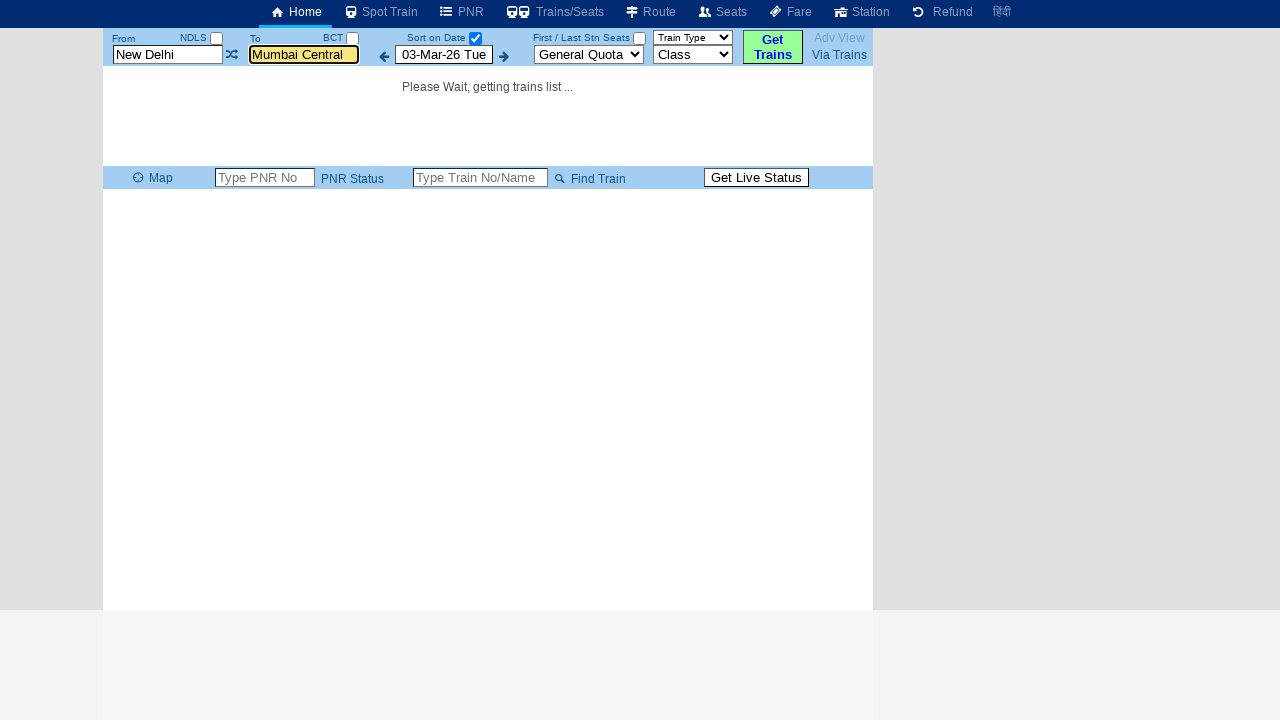

Clicked the date selection checkbox to search for trains at (475, 38) on input#chkSelectDateOnly
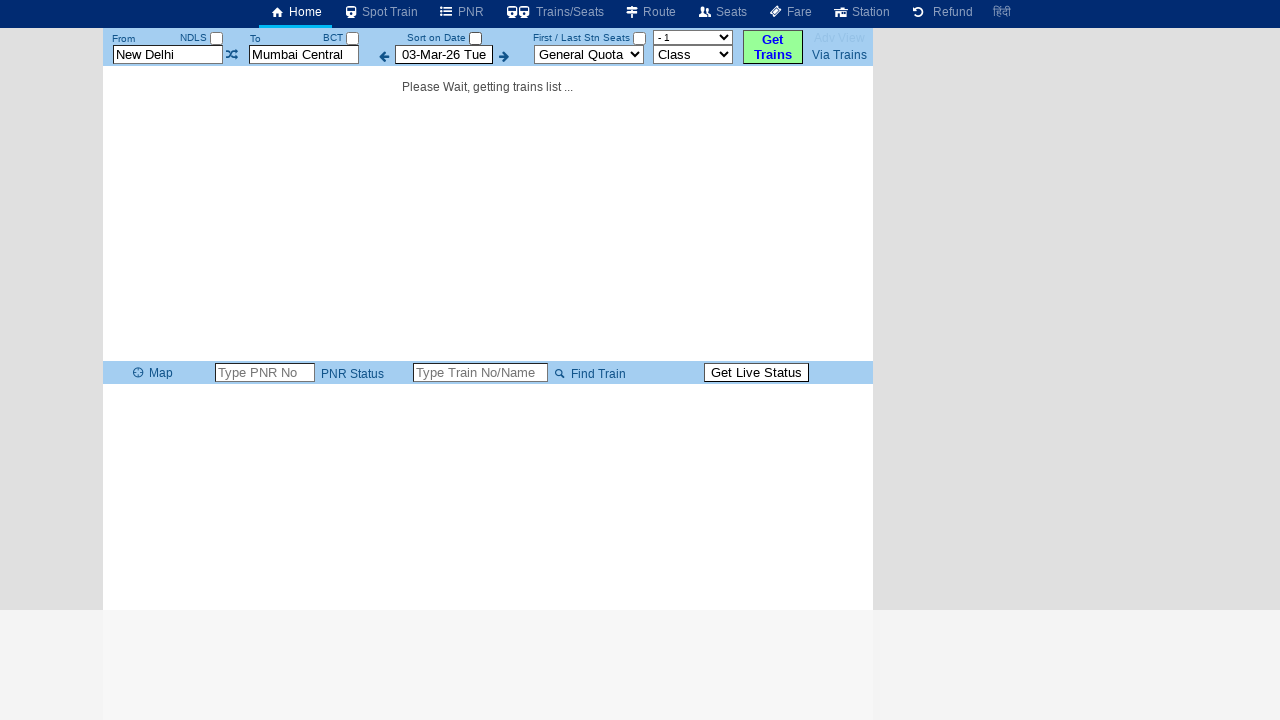

Train results loaded successfully
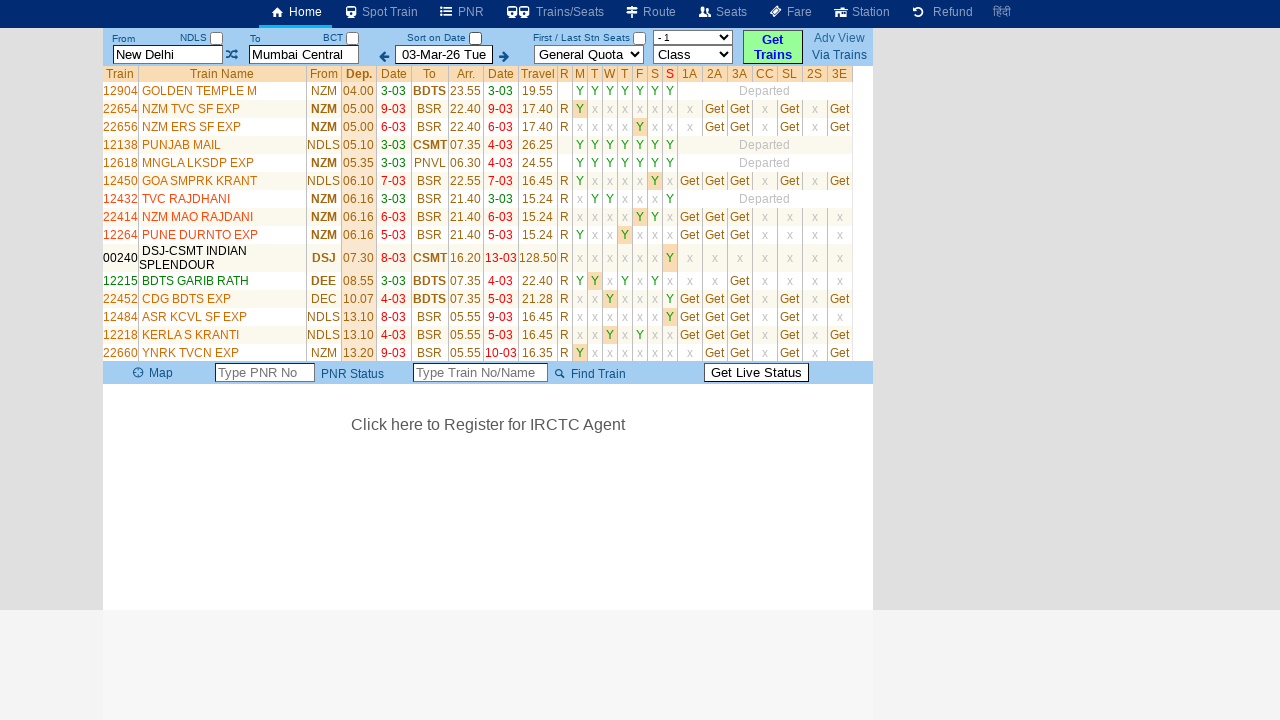

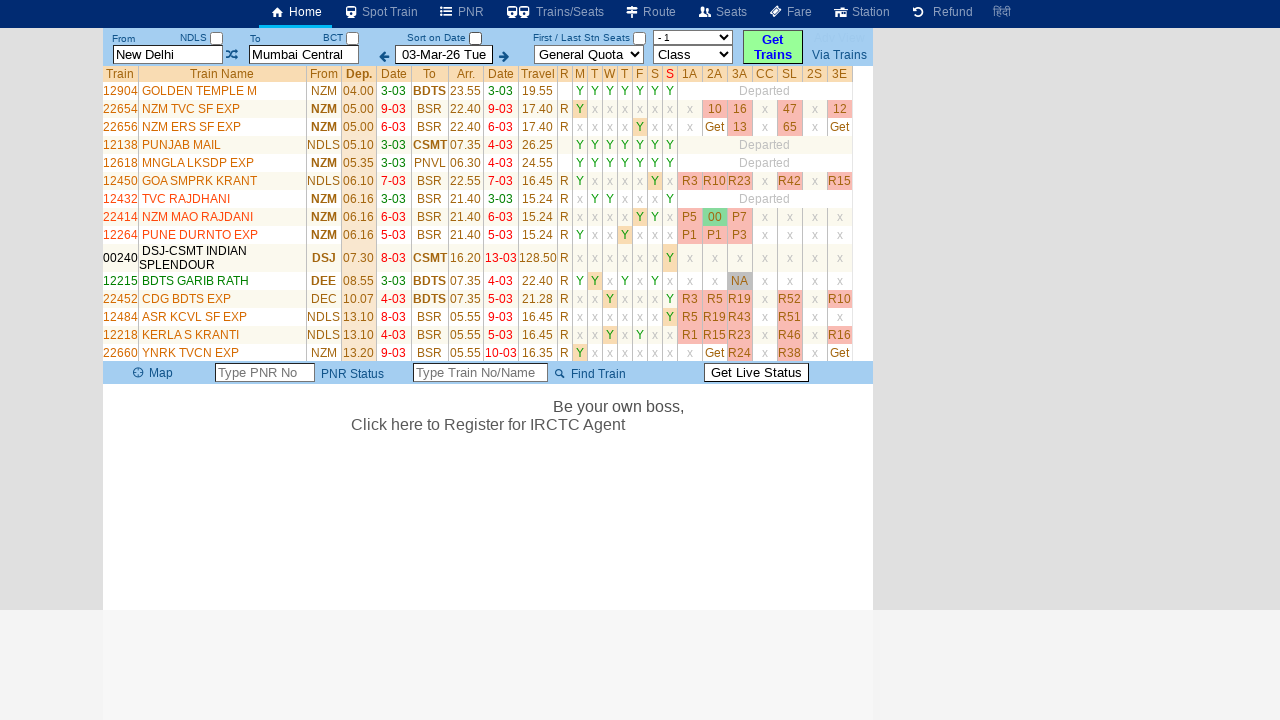